Tests hover interactions by moving the mouse over three images sequentially and verifying that profile information appears on hover.

Starting URL: https://practice.cydeo.com/hovers

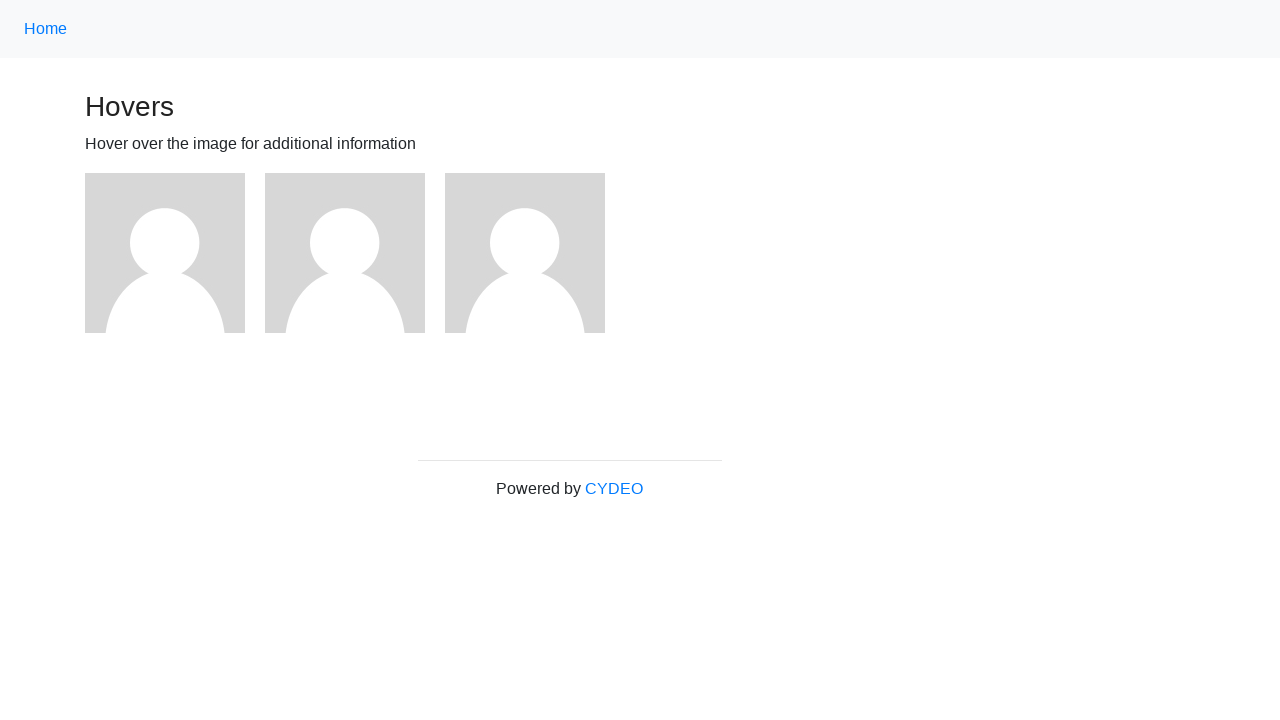

Hovered over first image at (165, 253) on (//div[@class='figure']/img)[1]
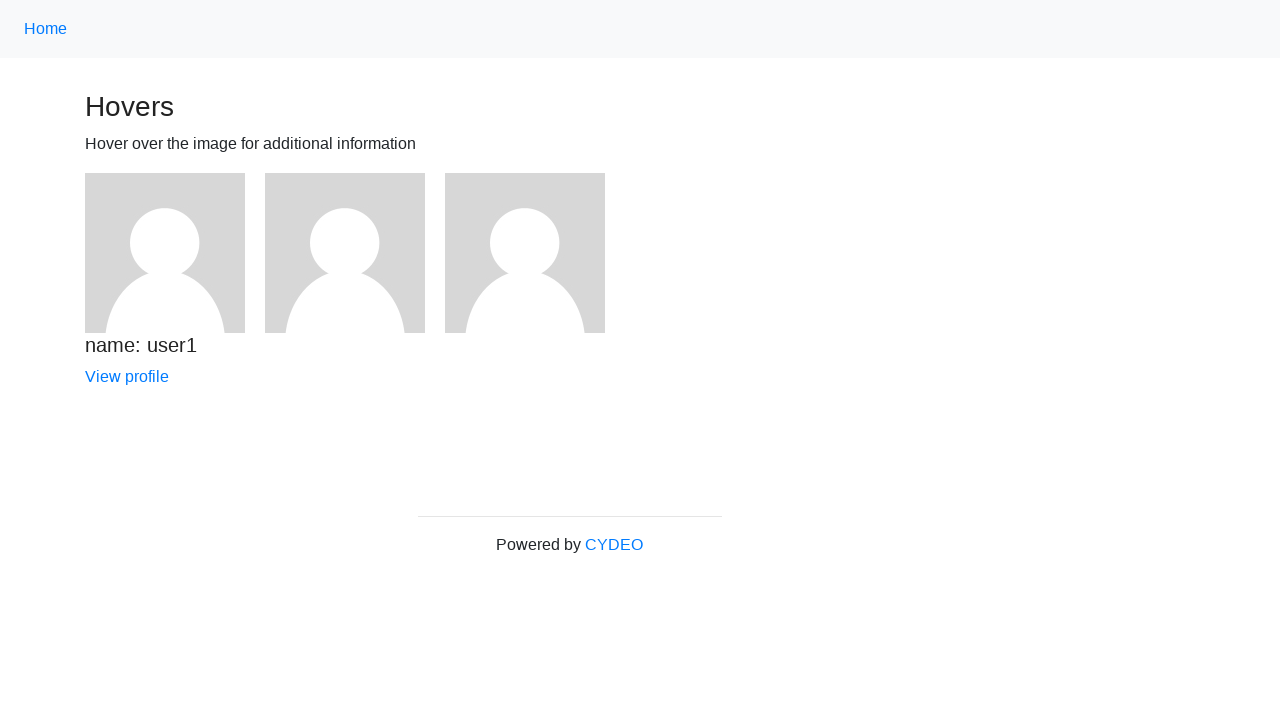

Verified that profile information for user1 is visible
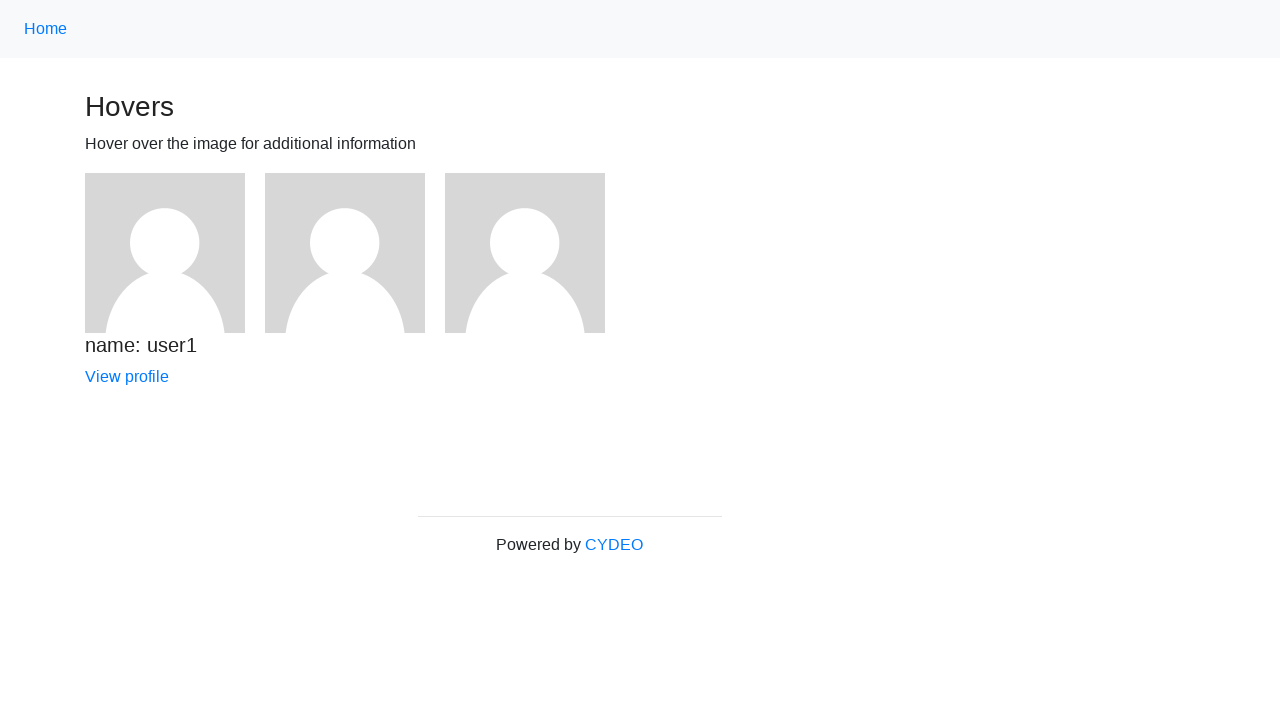

Hovered over second image at (345, 253) on (//div[@class='figure']/img)[2]
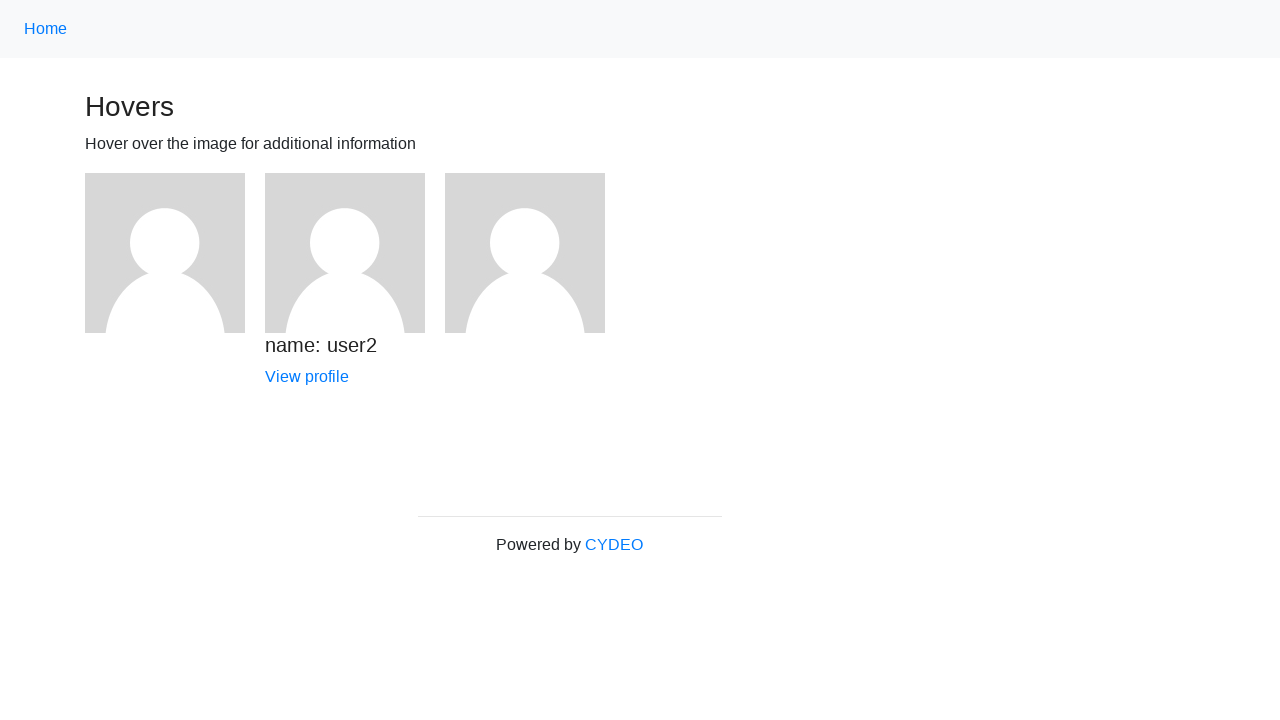

Hovered over third image at (525, 253) on (//div[@class='figure']/img)[3]
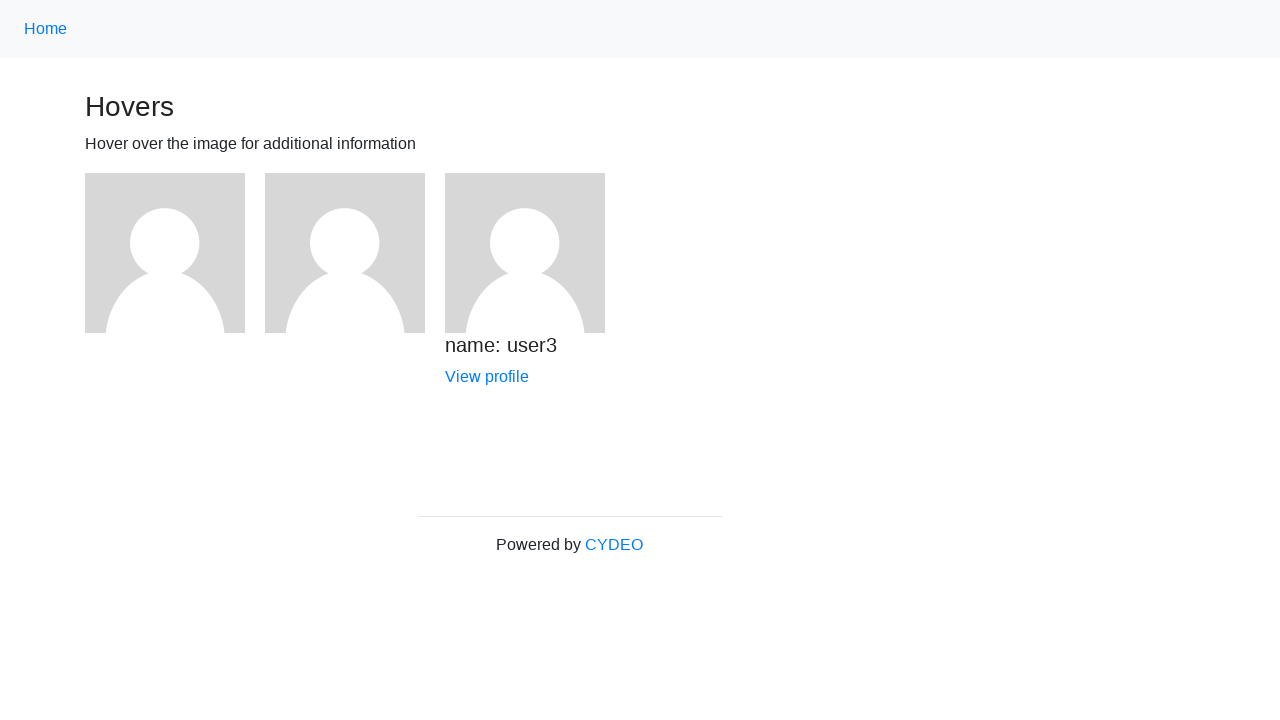

Hovered over first image again at (165, 253) on (//div[@class='figure']/img)[1]
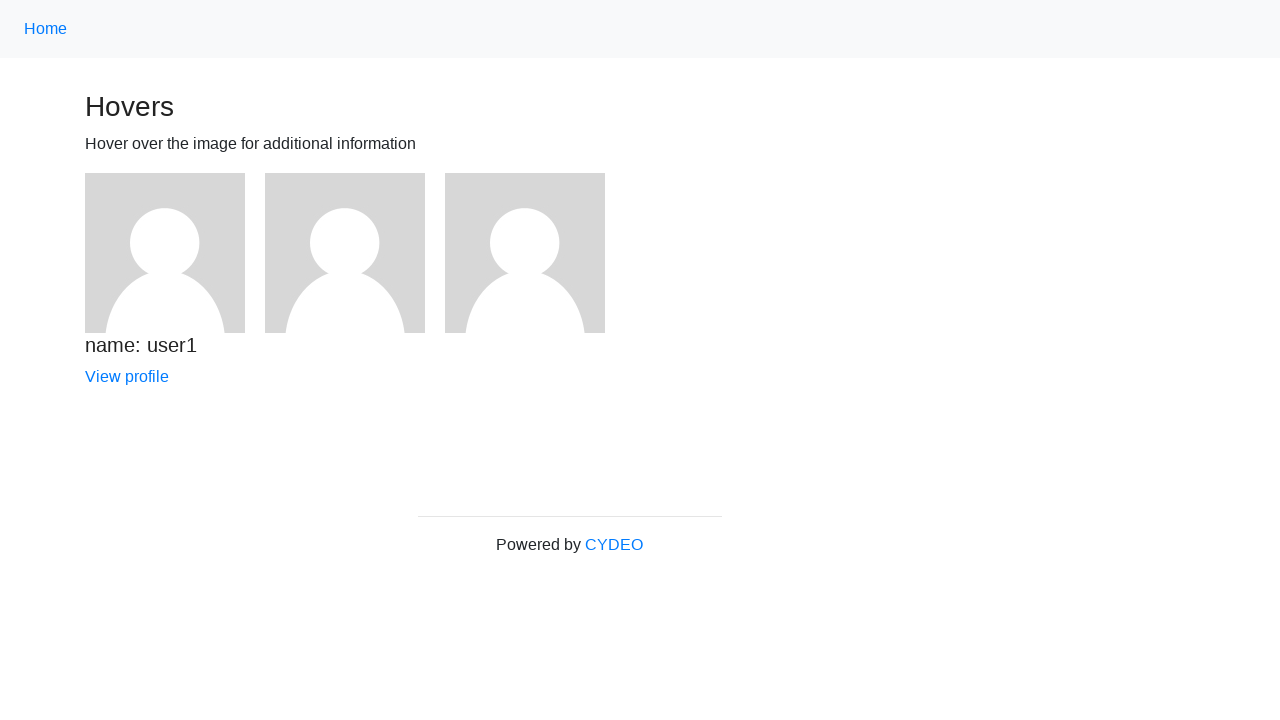

Hovered over second image again at (345, 253) on (//div[@class='figure']/img)[2]
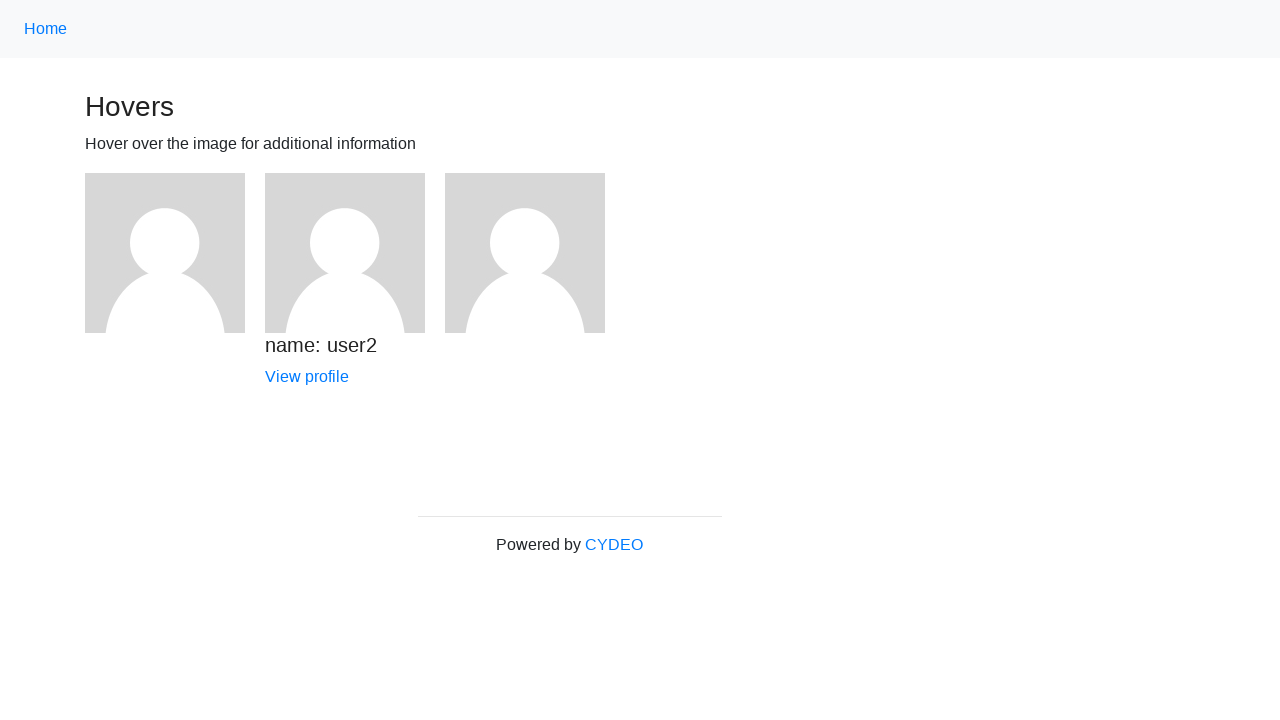

Hovered over third image again at (525, 253) on (//div[@class='figure']/img)[3]
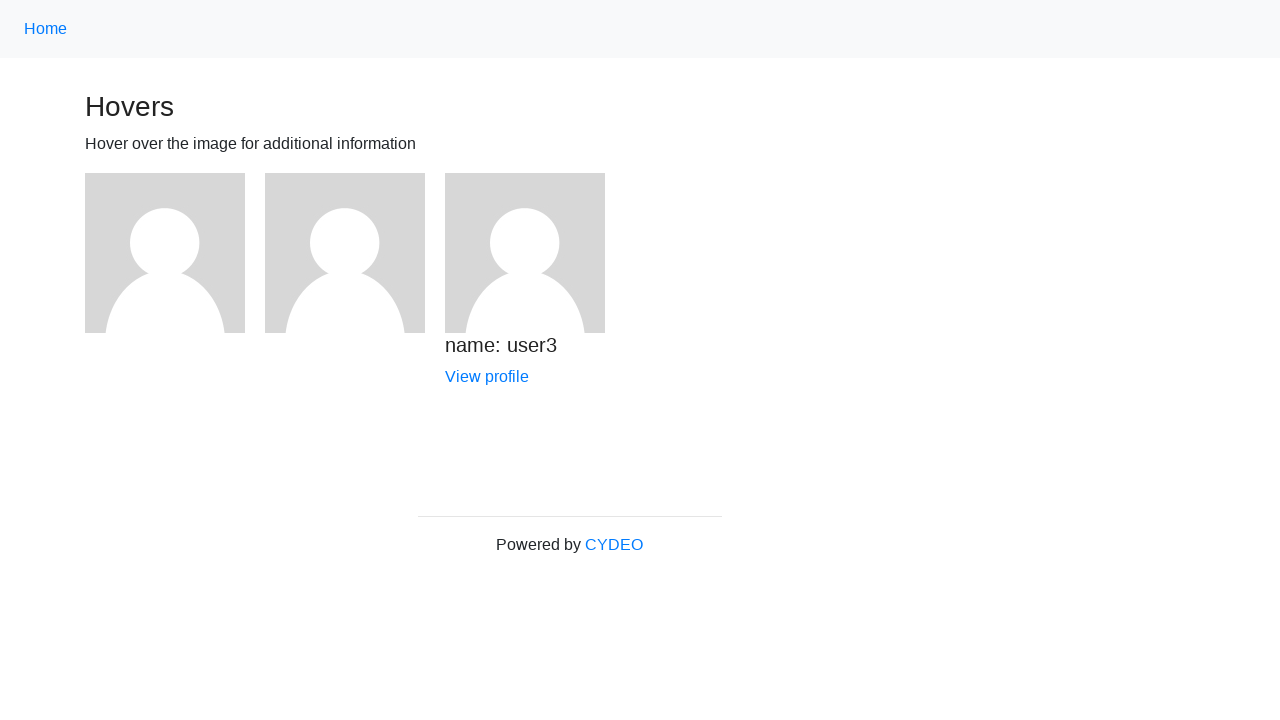

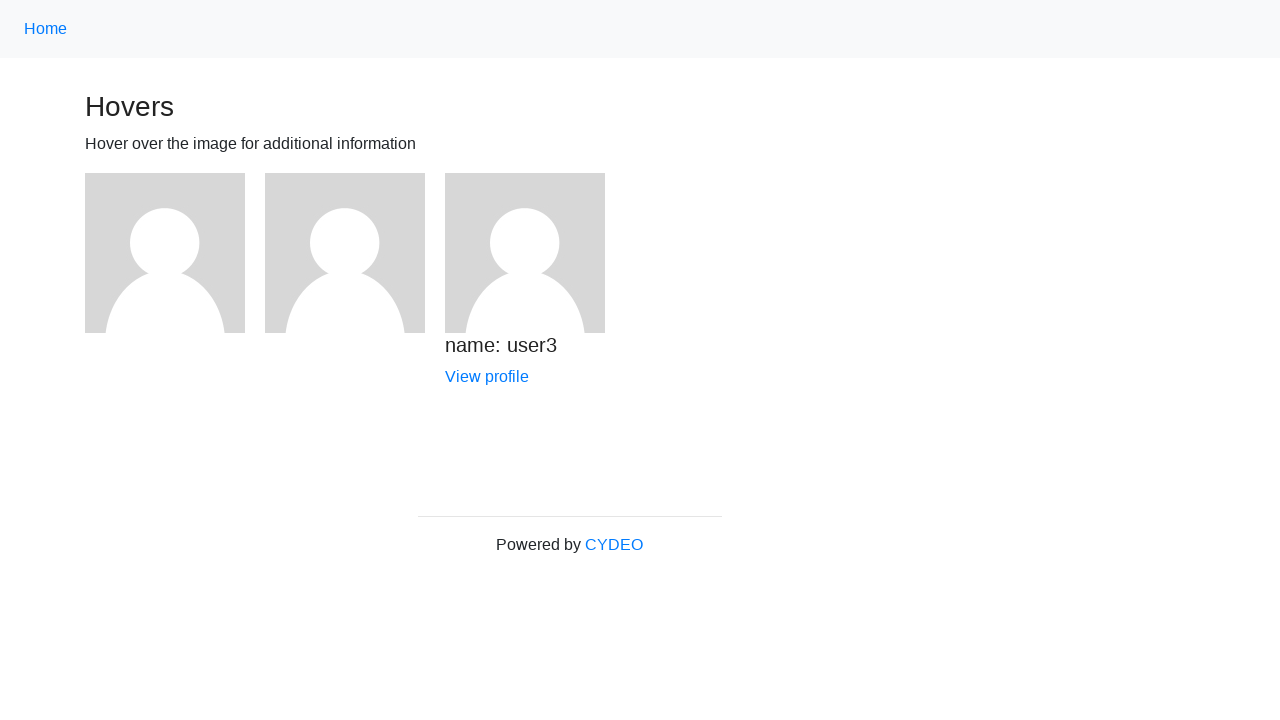